Tests radio button interactions including checking selection status and clicking to select a radio button

Starting URL: https://letcode.in/radio

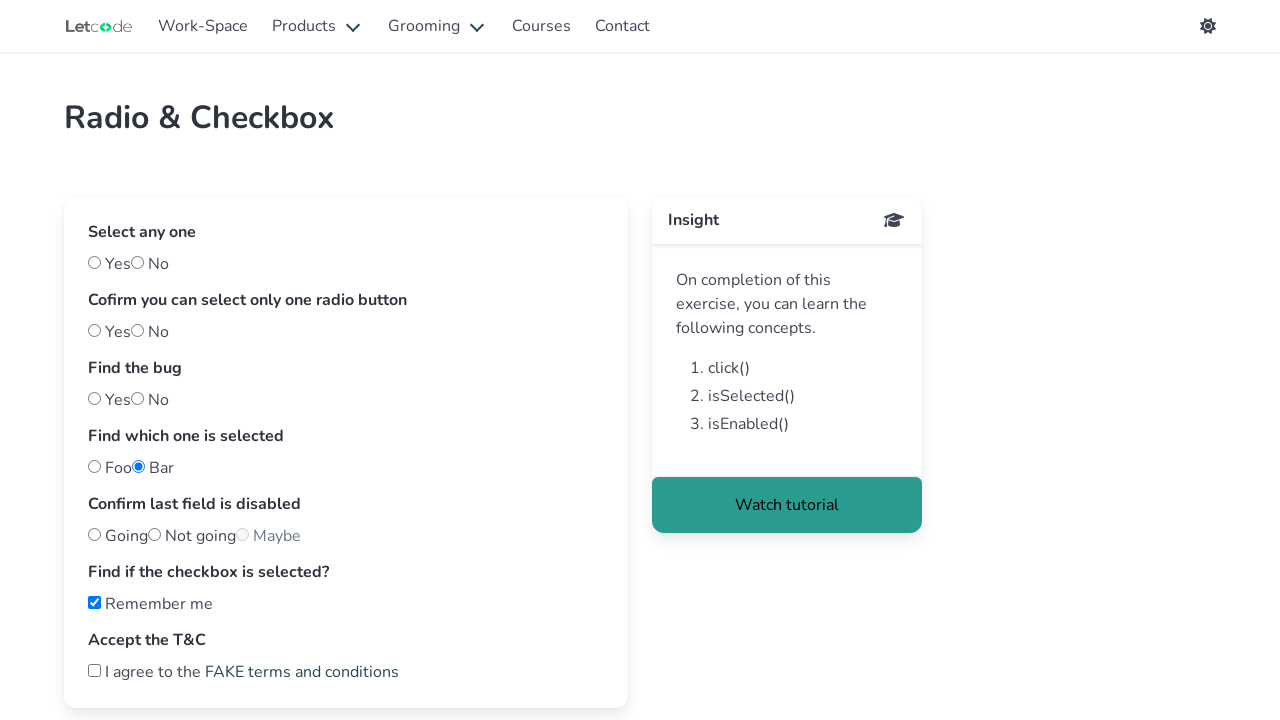

Located the 'foo' radio button
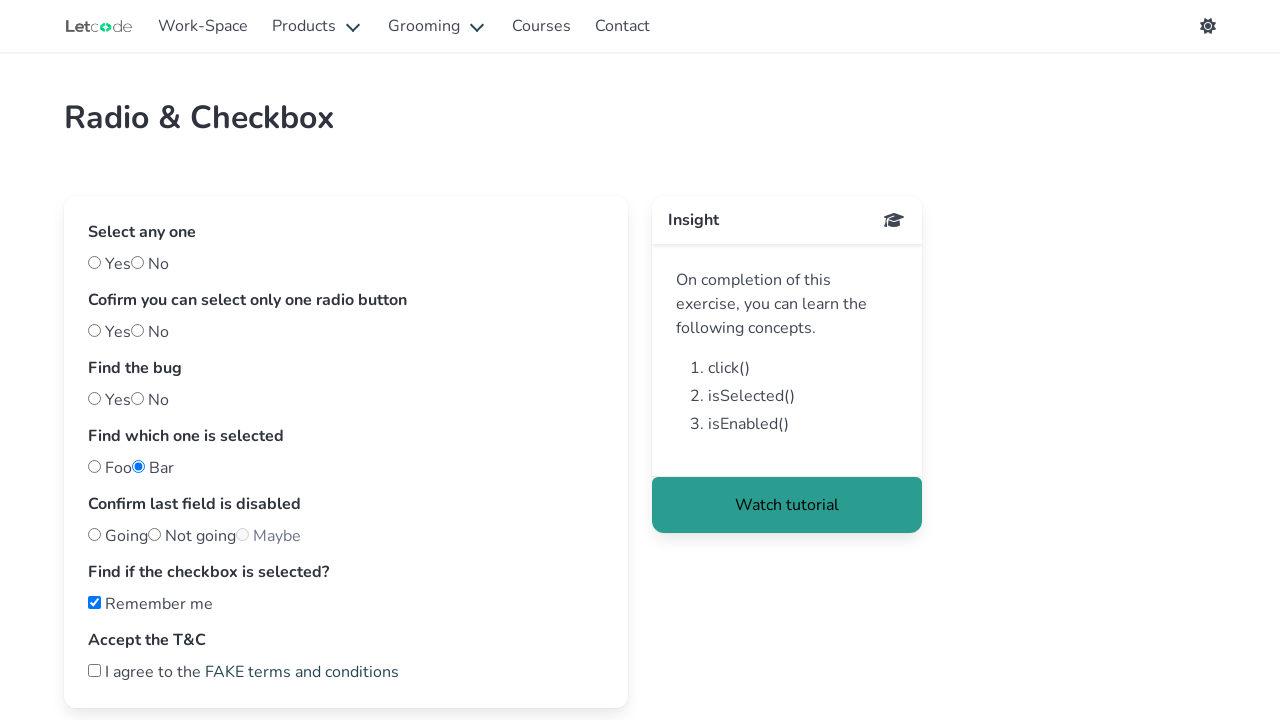

Located the 'no' radio button
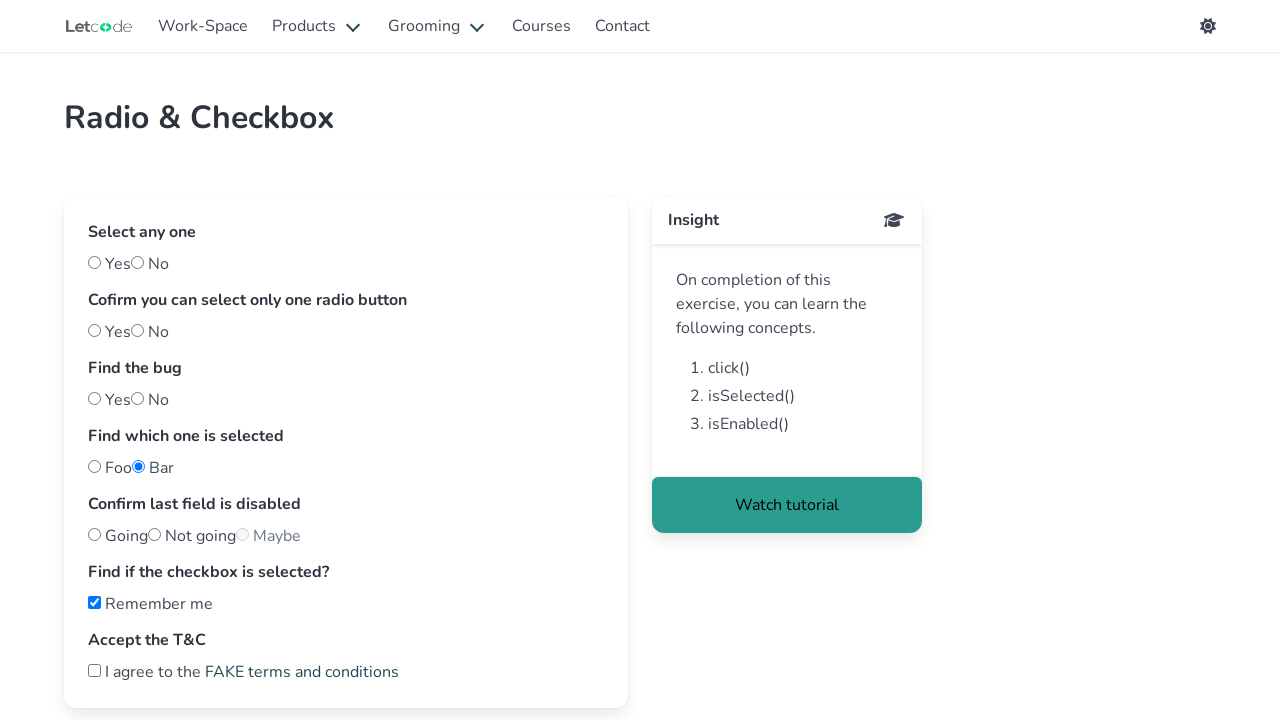

Checked if 'foo' radio button is selected: False
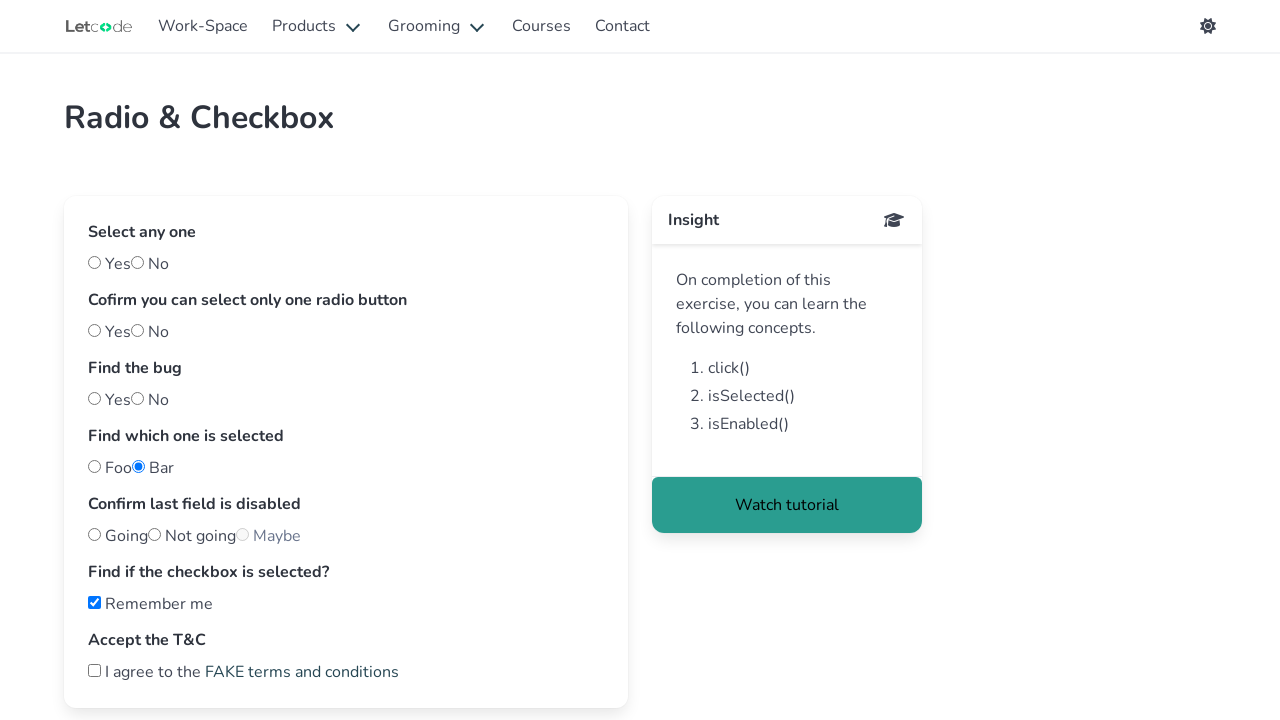

Checked if 'no' radio button is selected: False
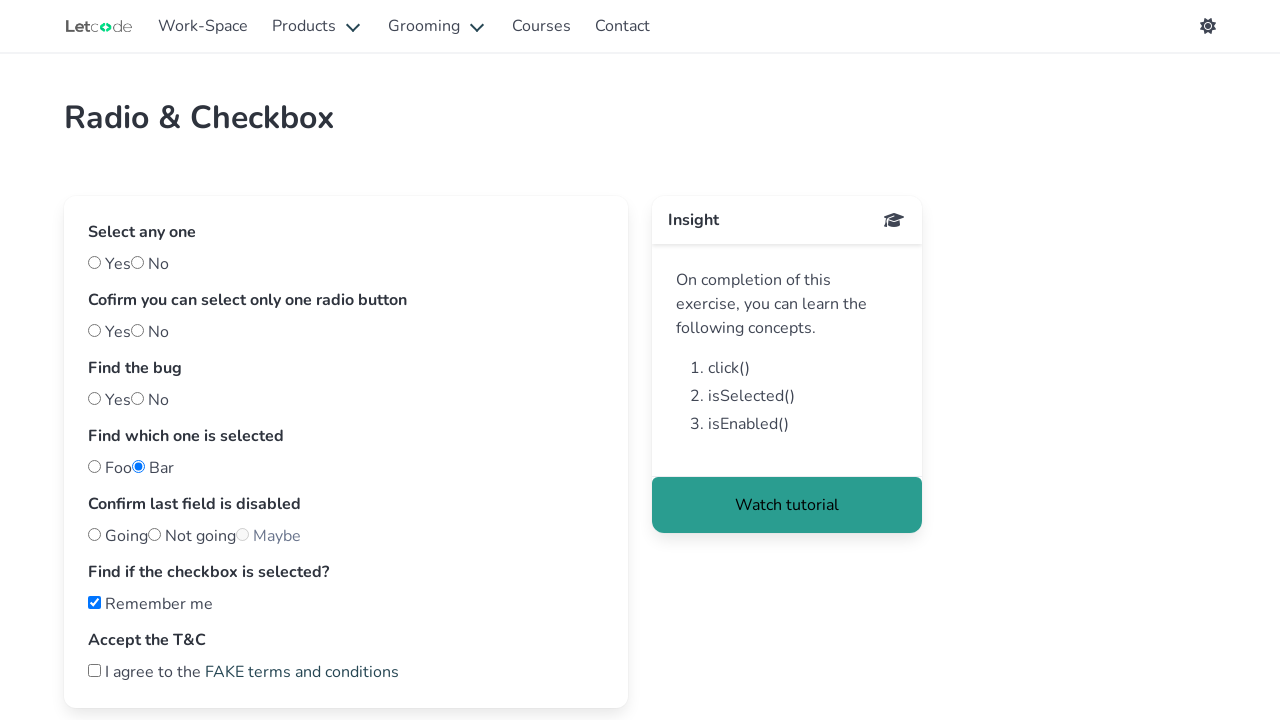

Clicked the 'going' radio button to select it at (94, 534) on #going
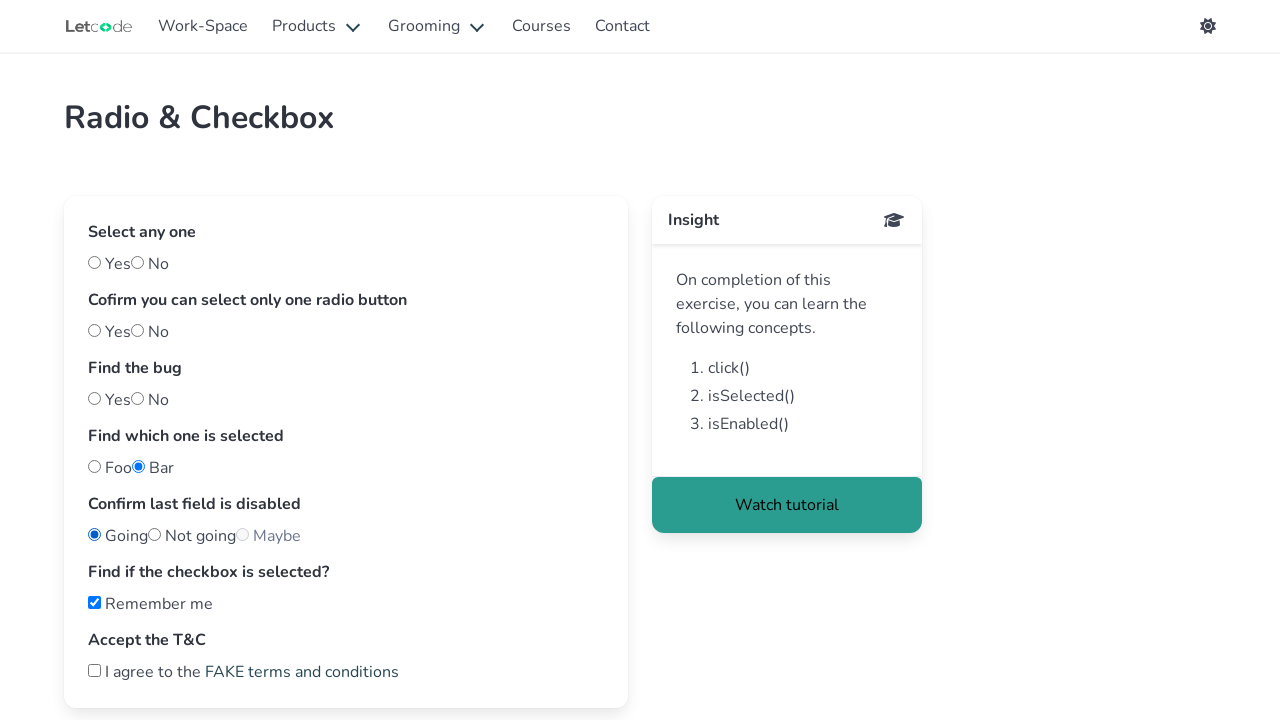

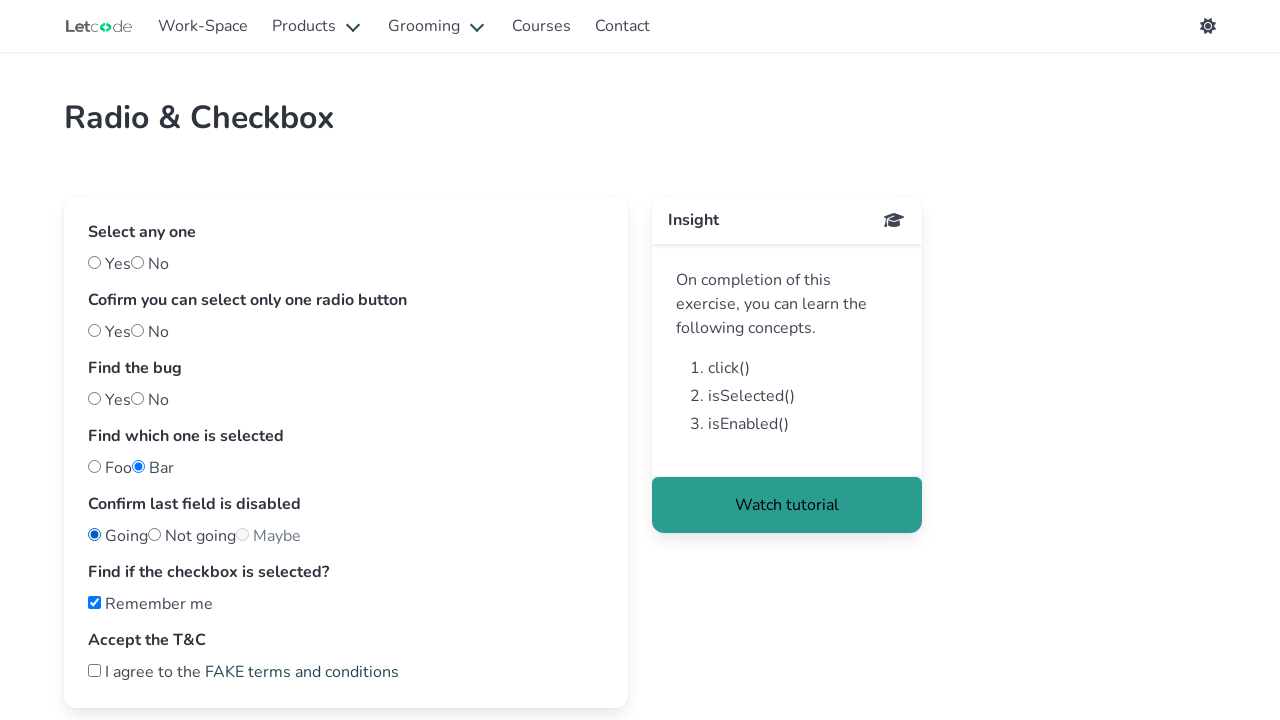